Tests radio button functionality by clicking on different radio buttons (hockey, football, yellow) and verifying they become selected after clicking.

Starting URL: https://practice.cydeo.com/radio_buttons

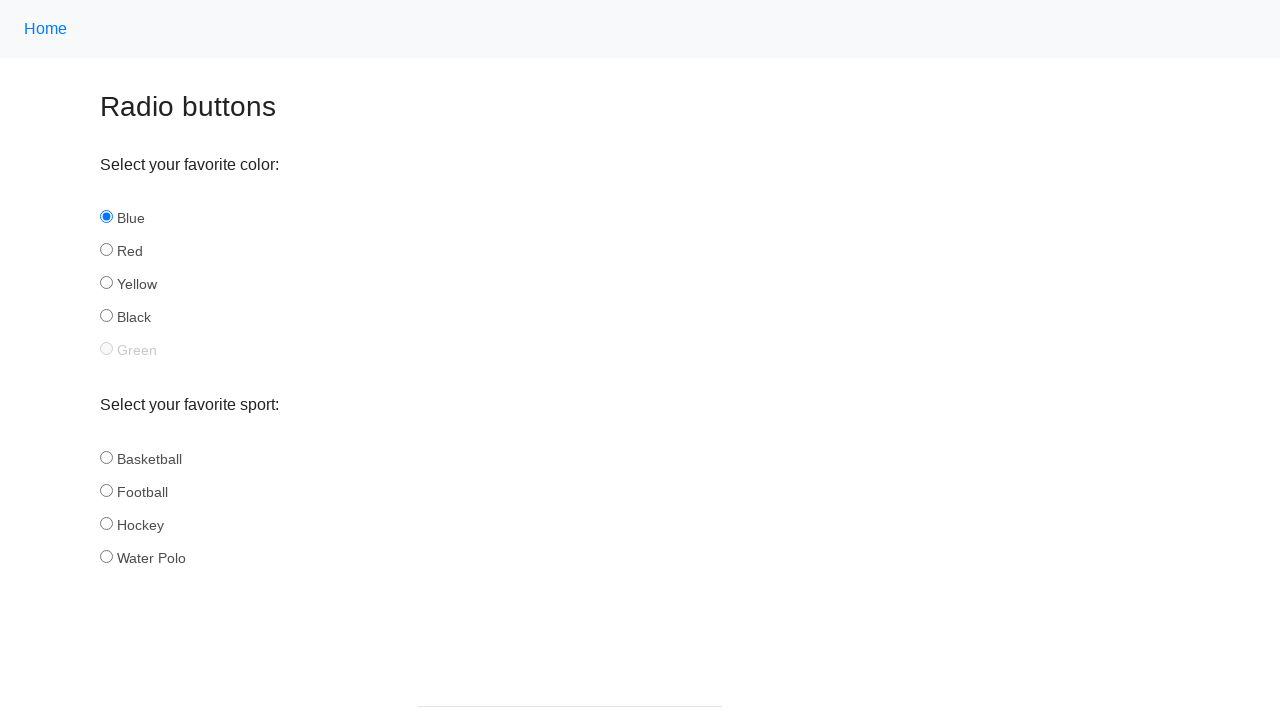

Clicked radio button with id 'hockey' in 'sport' group at (106, 523) on input[name='sport'][id='hockey']
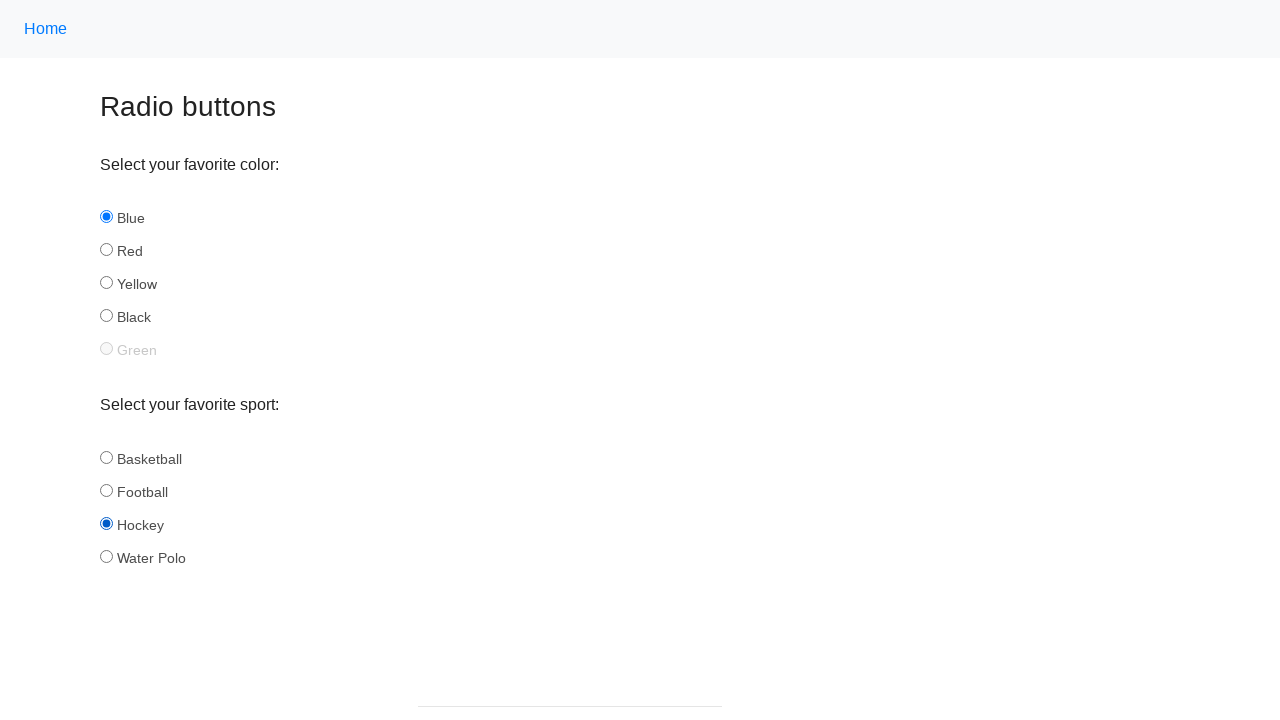

Verified that radio button 'hockey' is selected
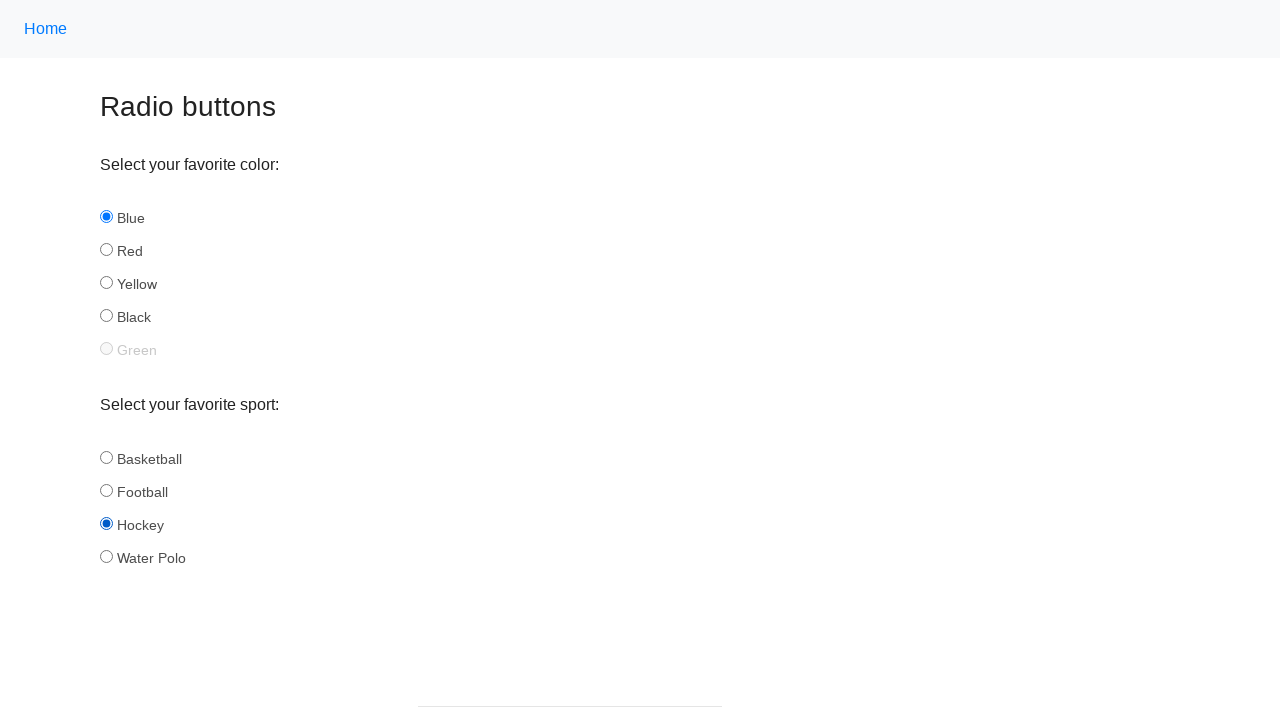

Clicked radio button with id 'football' in 'sport' group at (106, 490) on input[name='sport'][id='football']
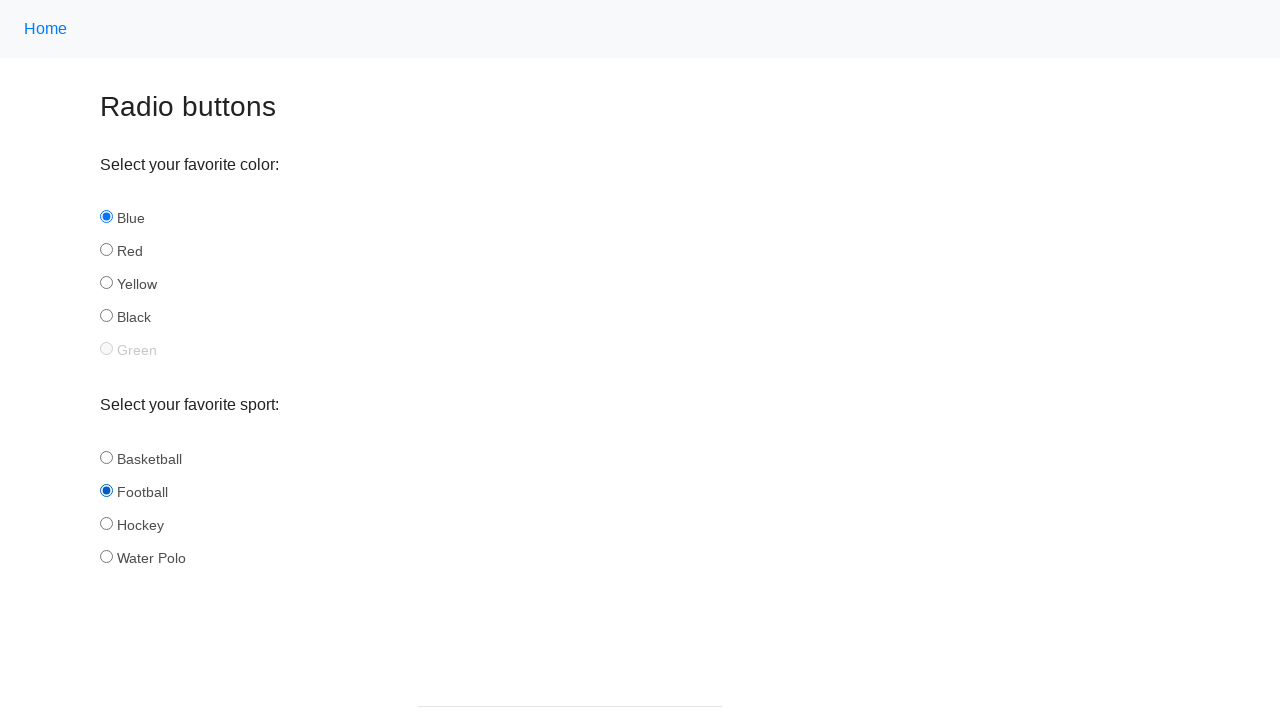

Verified that radio button 'football' is selected
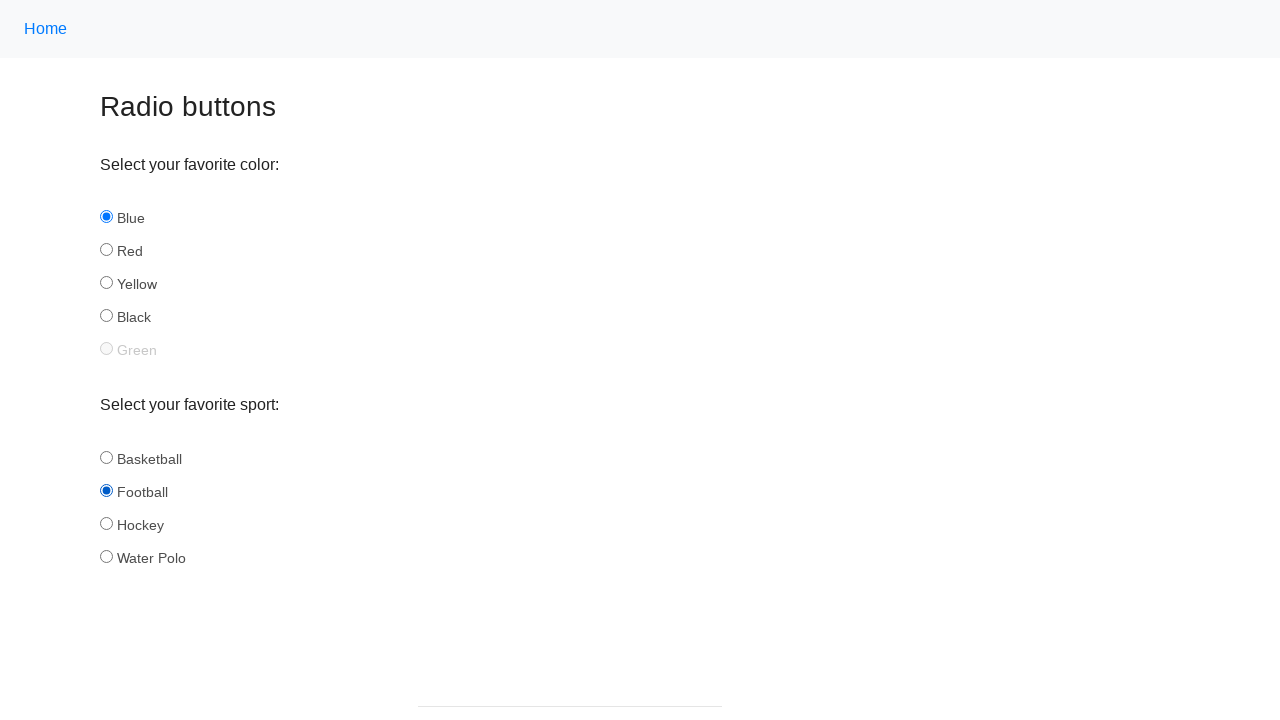

Clicked radio button with id 'yellow' in 'color' group at (106, 283) on input[name='color'][id='yellow']
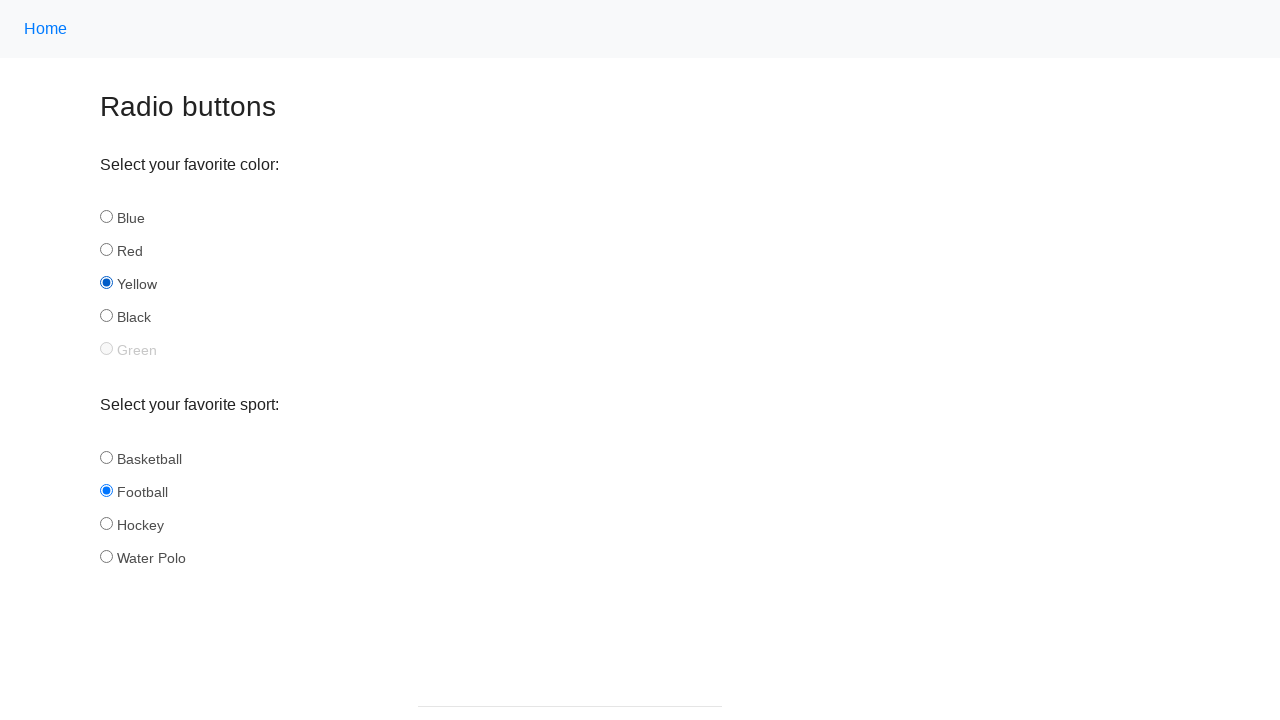

Verified that radio button 'yellow' is selected
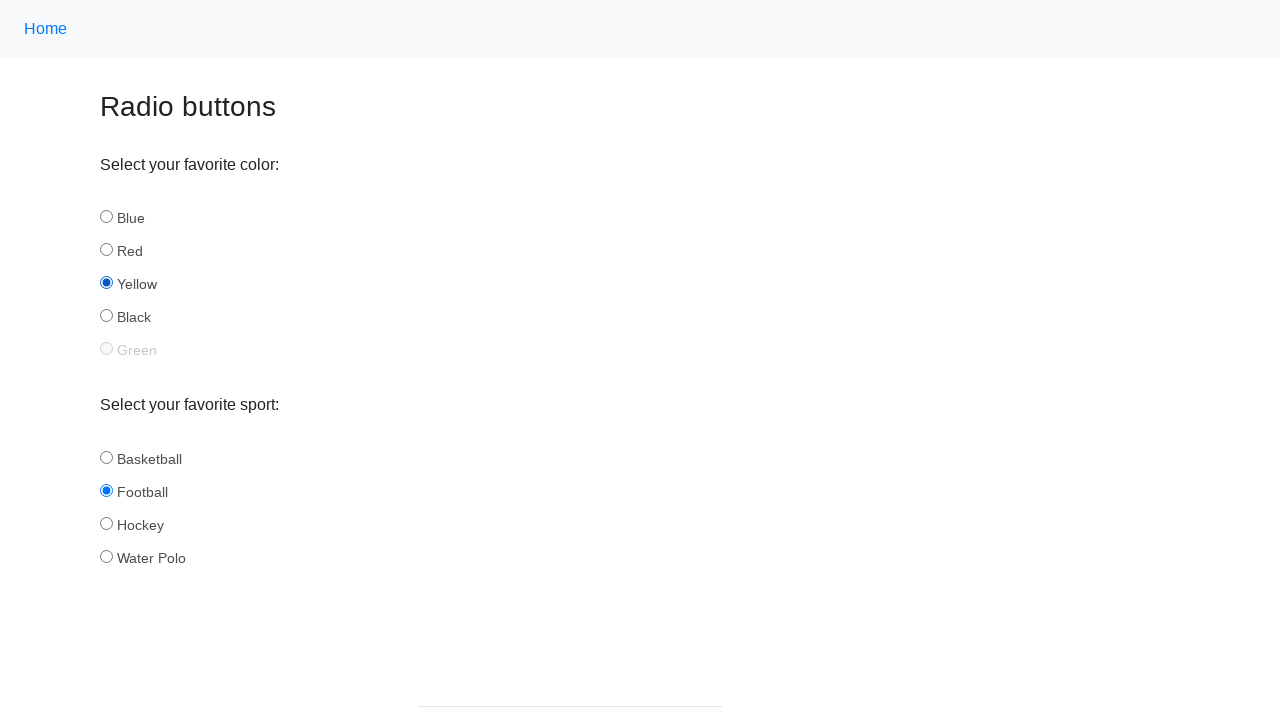

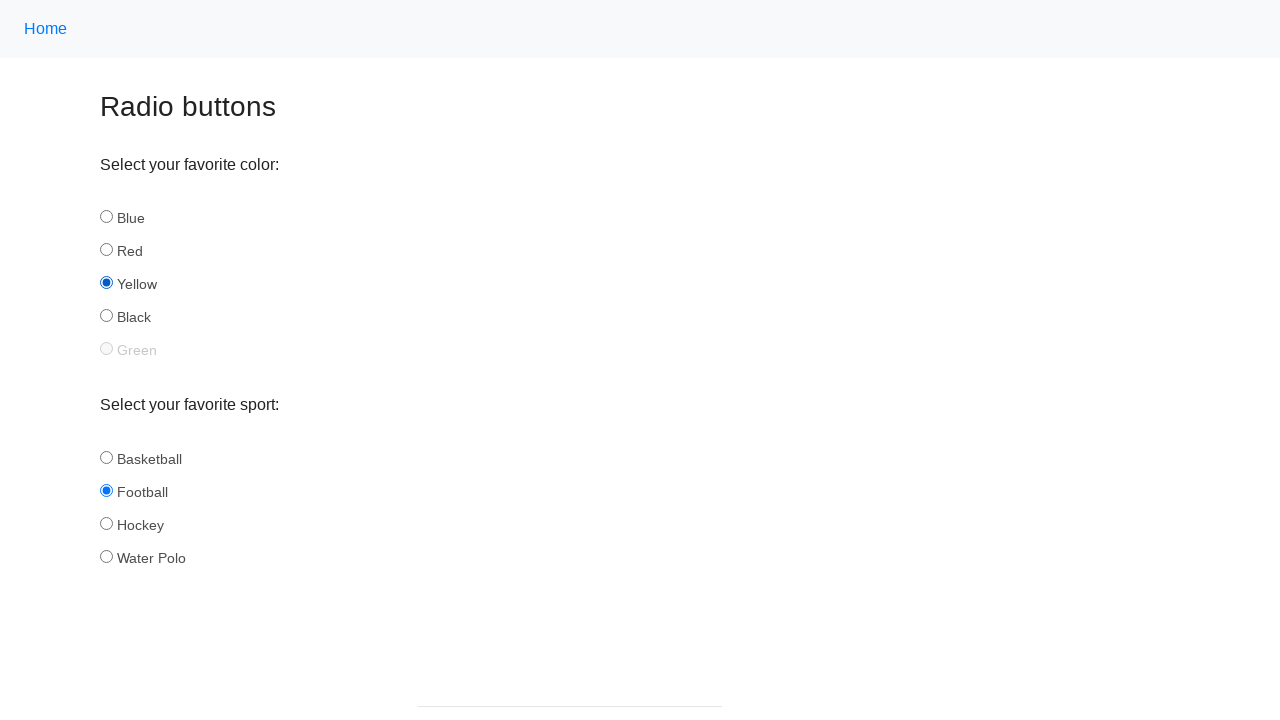